Tests checkbox functionality by verifying initial states and toggling both checkboxes - checking the first (initially unchecked) and unchecking the second (initially checked)

Starting URL: https://the-internet.herokuapp.com/checkboxes

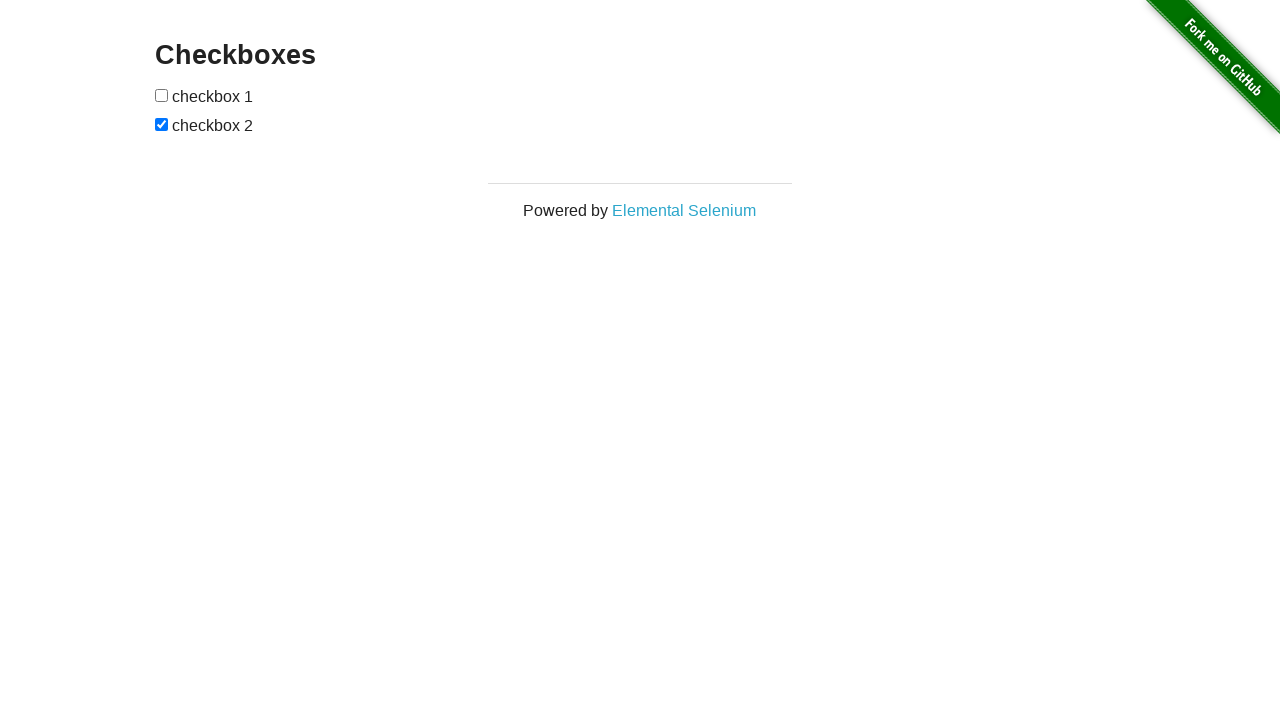

Waited for checkboxes to be visible
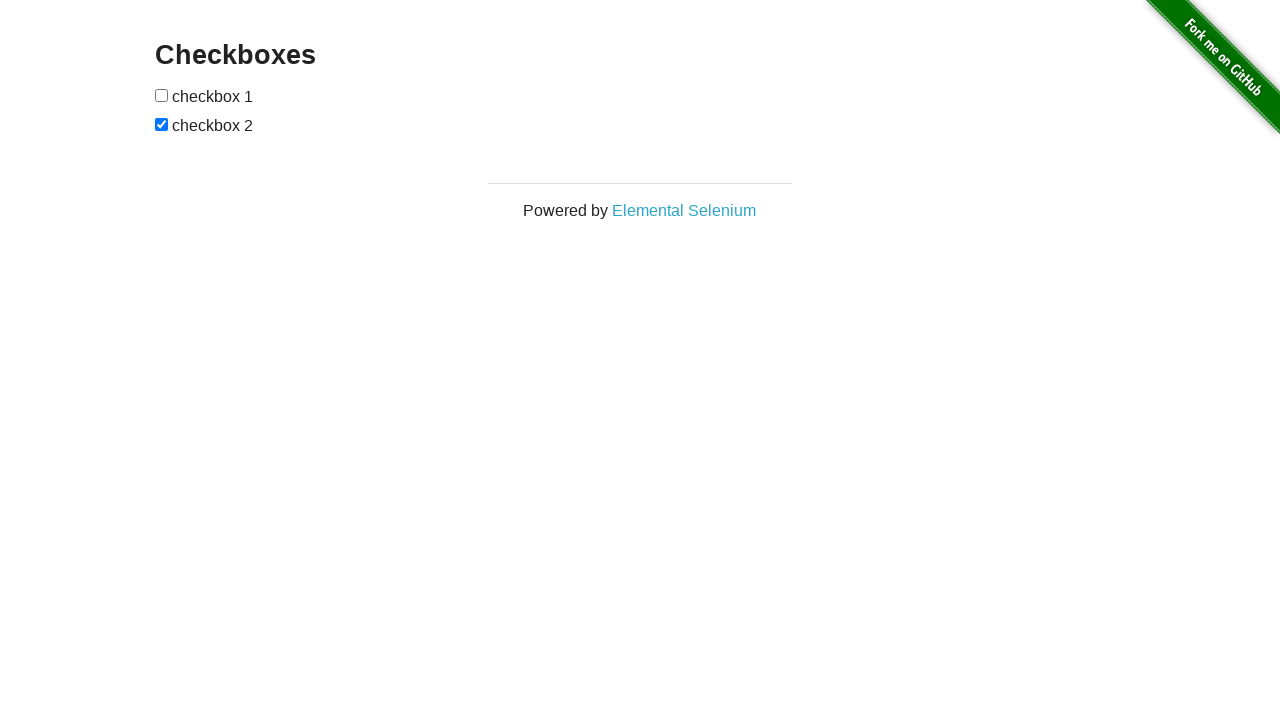

Located first checkbox element
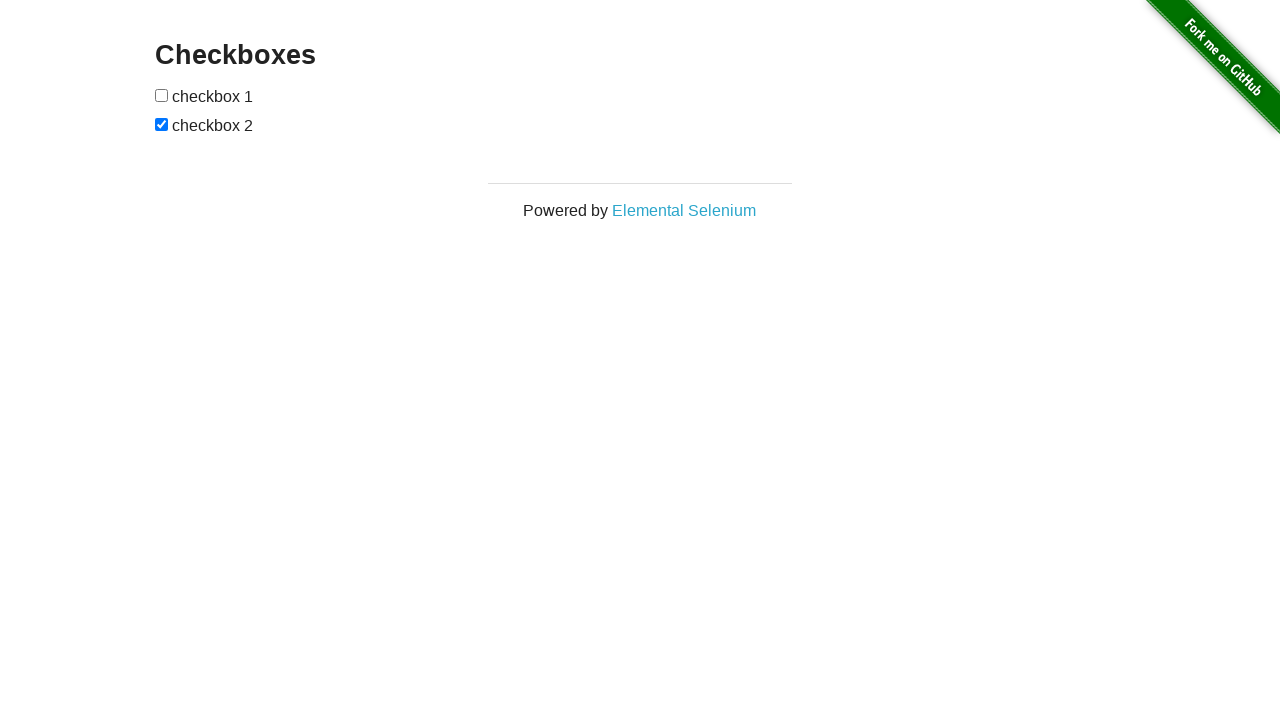

Located second checkbox element
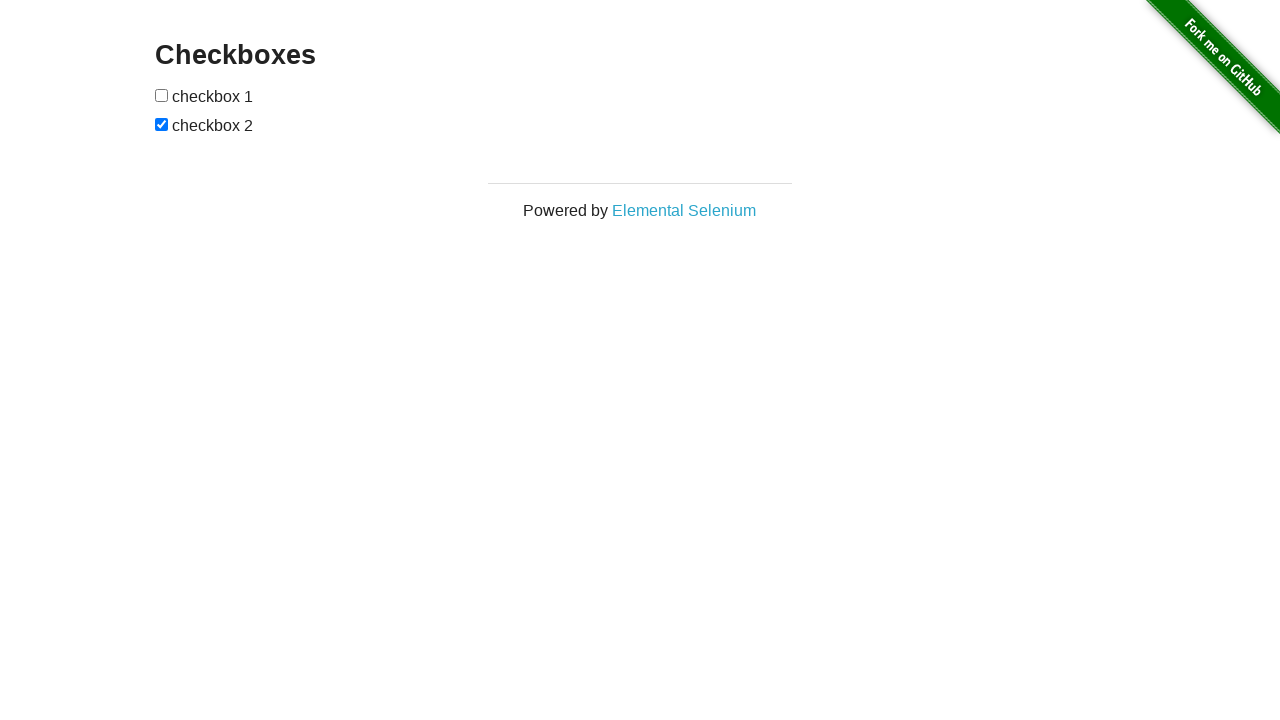

Clicked first checkbox to check it at (162, 95) on input[type=checkbox] >> nth=0
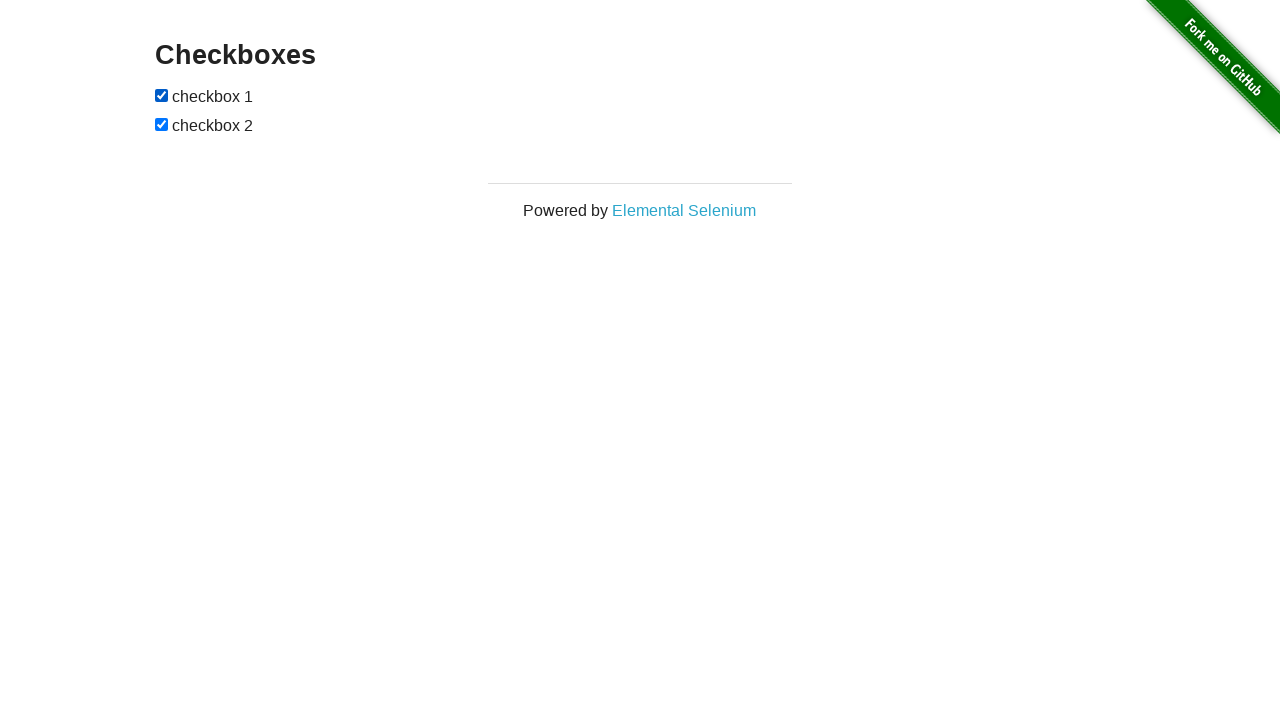

Clicked second checkbox to uncheck it at (162, 124) on input[type=checkbox] >> nth=1
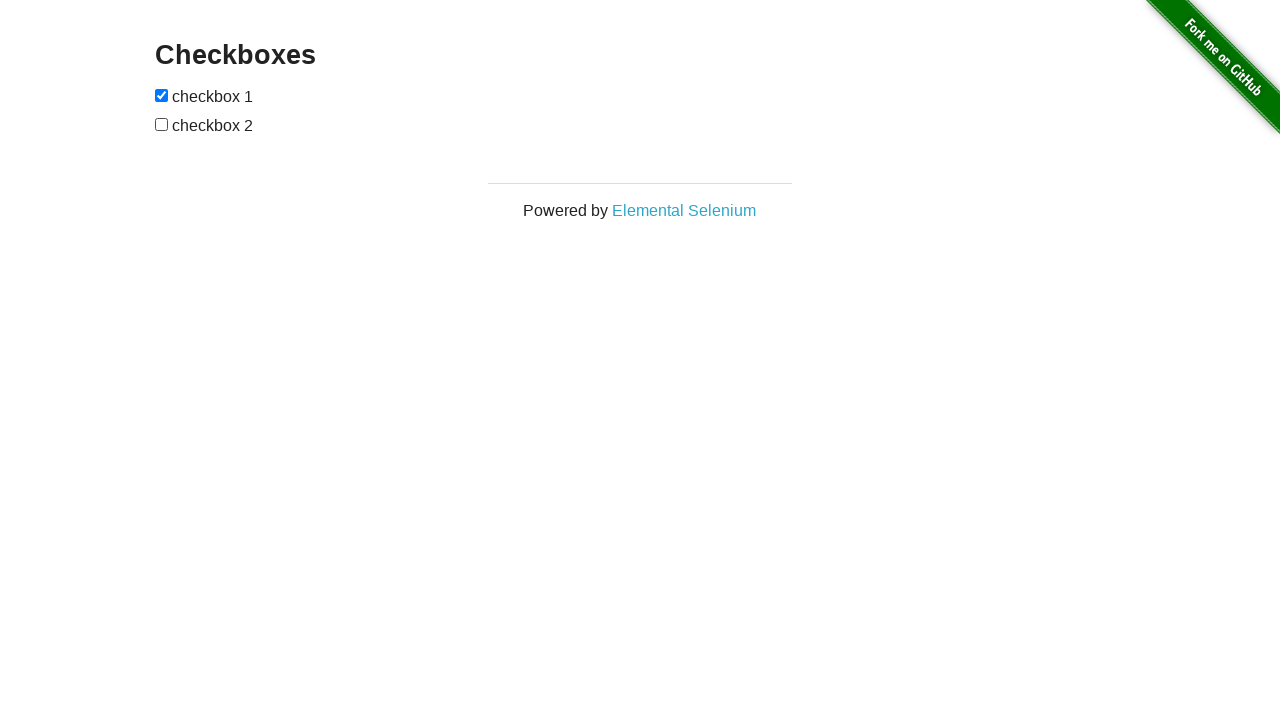

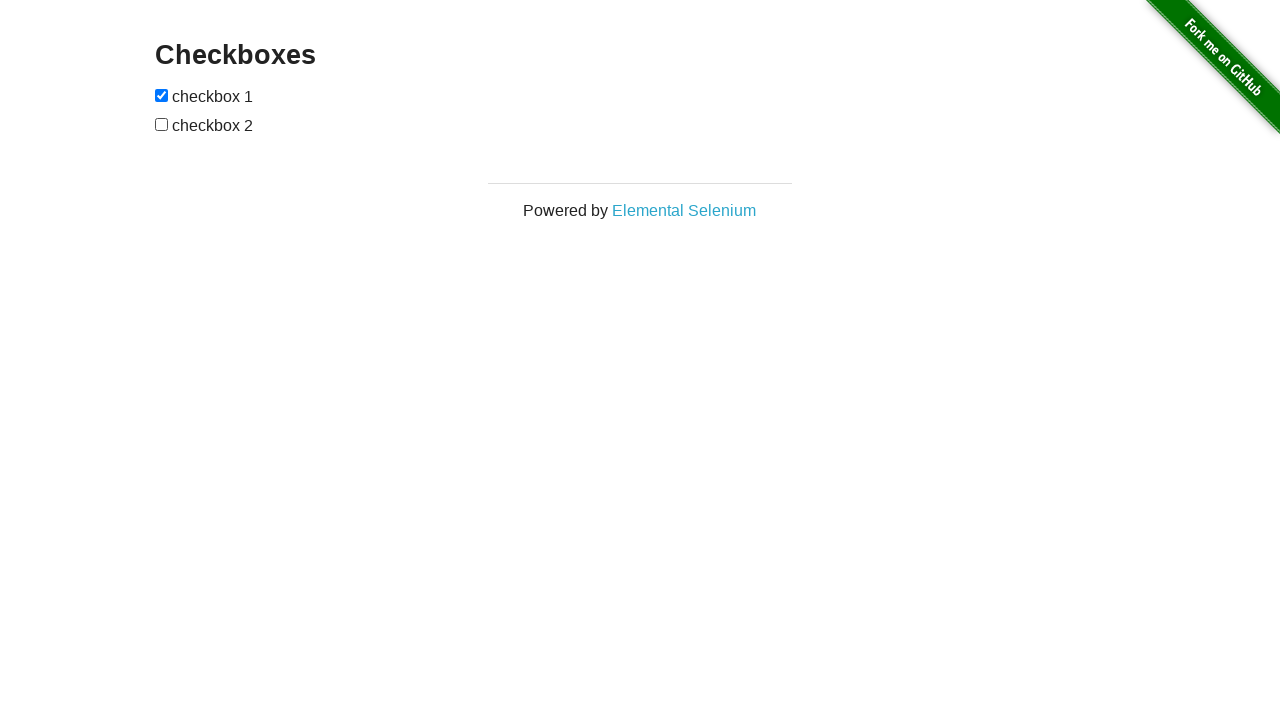